Tests Google Translate functionality by entering text into the translation input field and waiting for the translation result to appear

Starting URL: https://translate.google.com/?hl=en&tab=TT&sl=auto&tl=es&op=translate

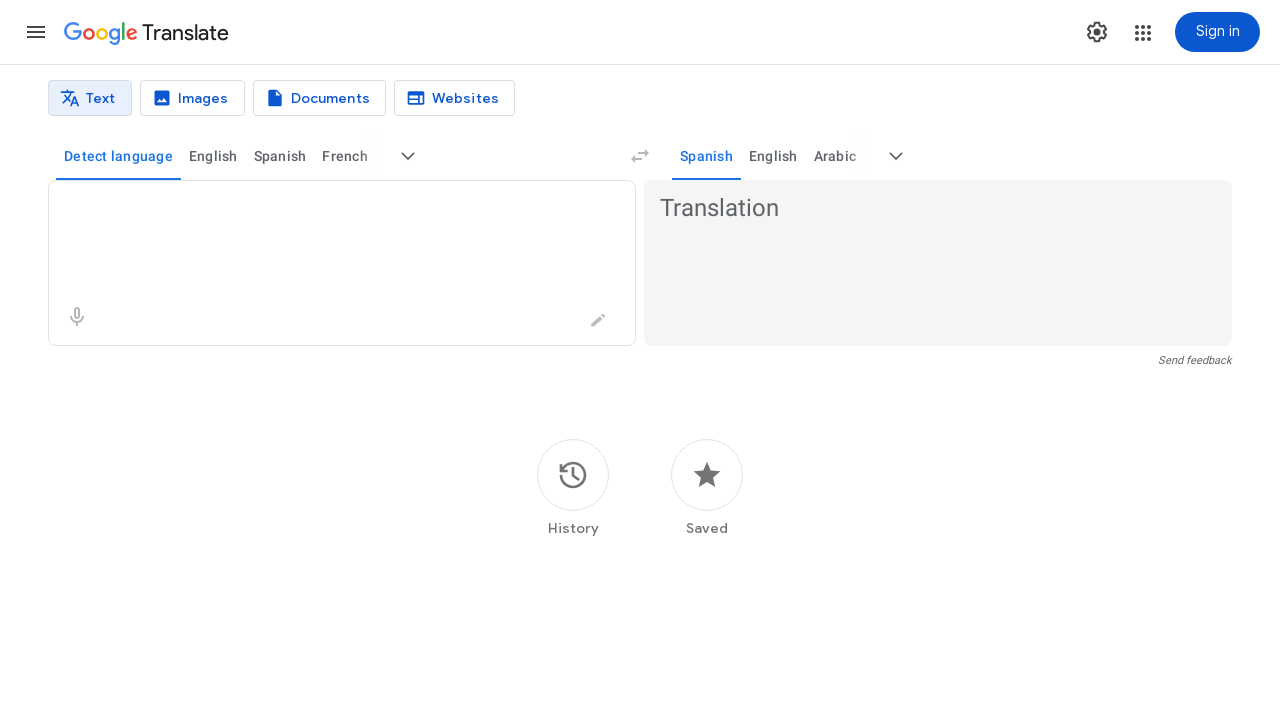

Entered text 'Hello, how are you today?' into the translation input field on //textarea
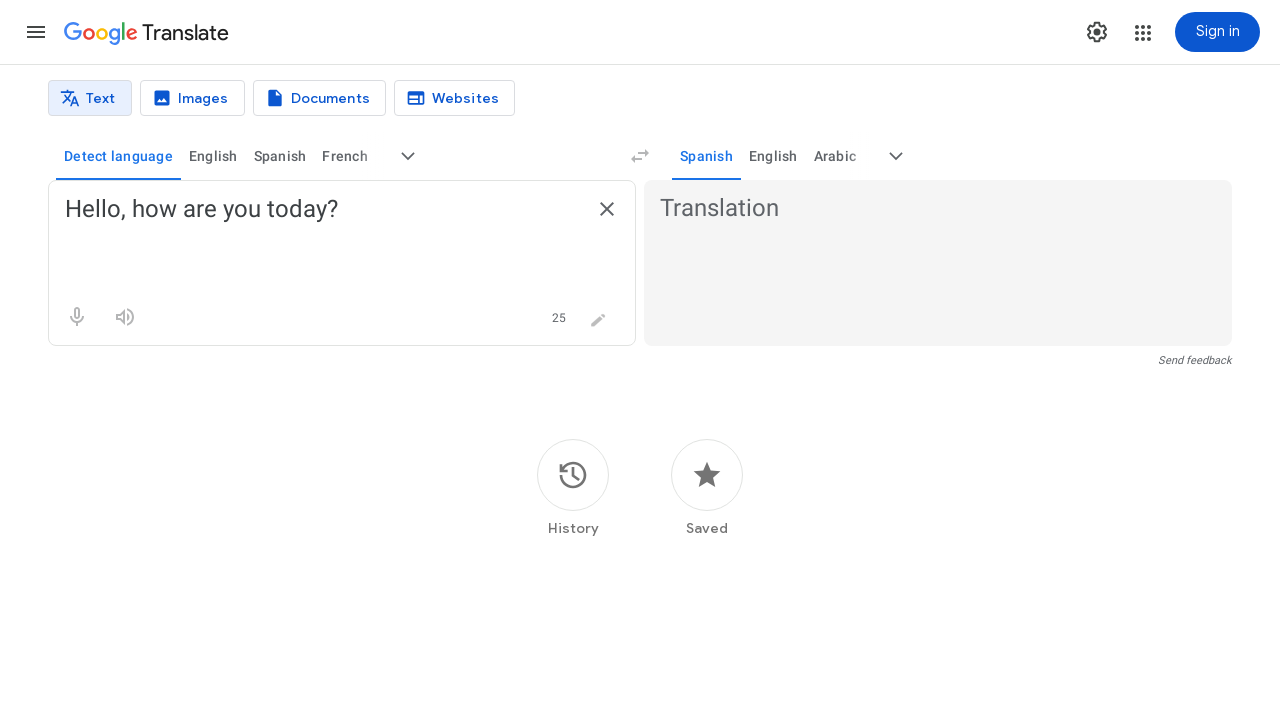

Waited 5 seconds for automatic translation to process
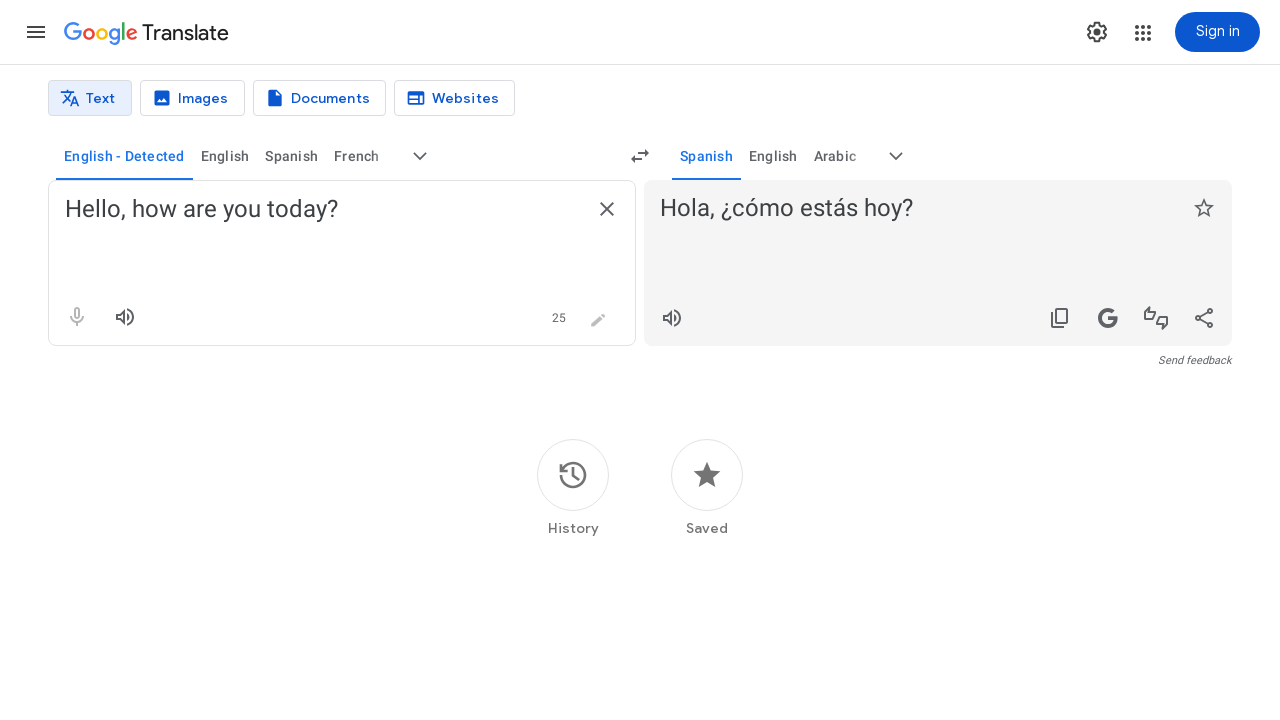

Translation result element appeared on the page
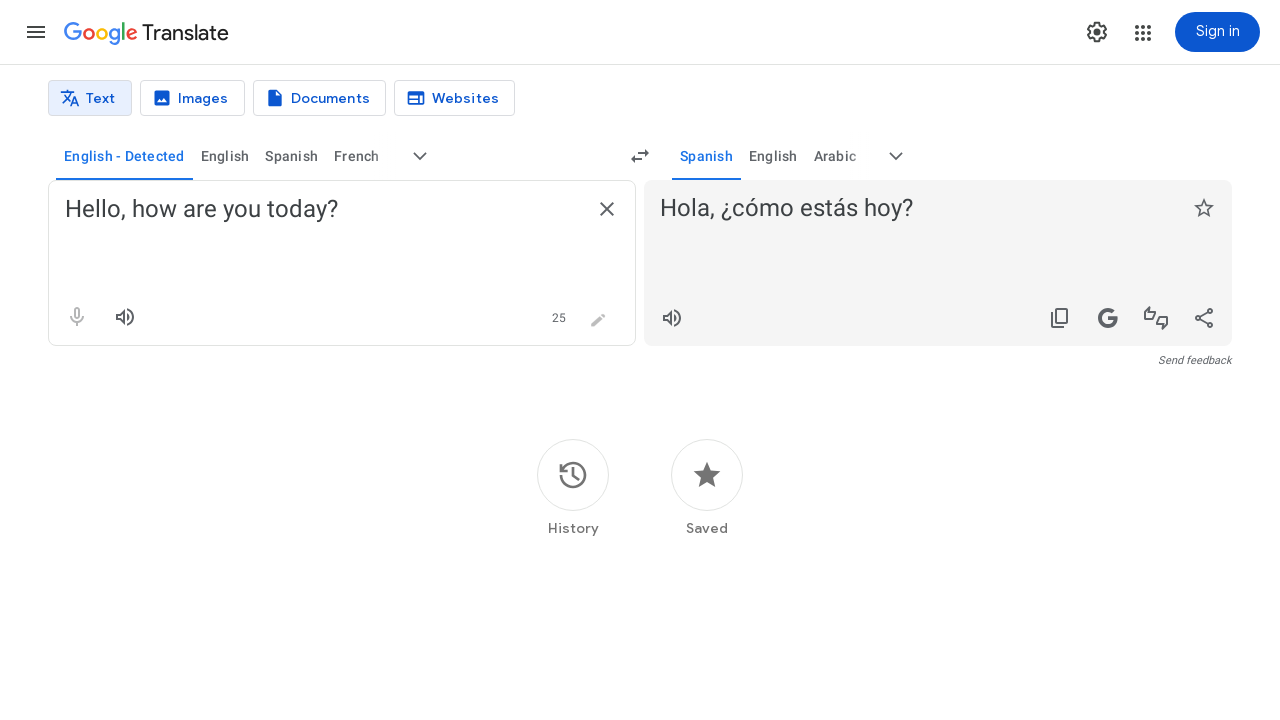

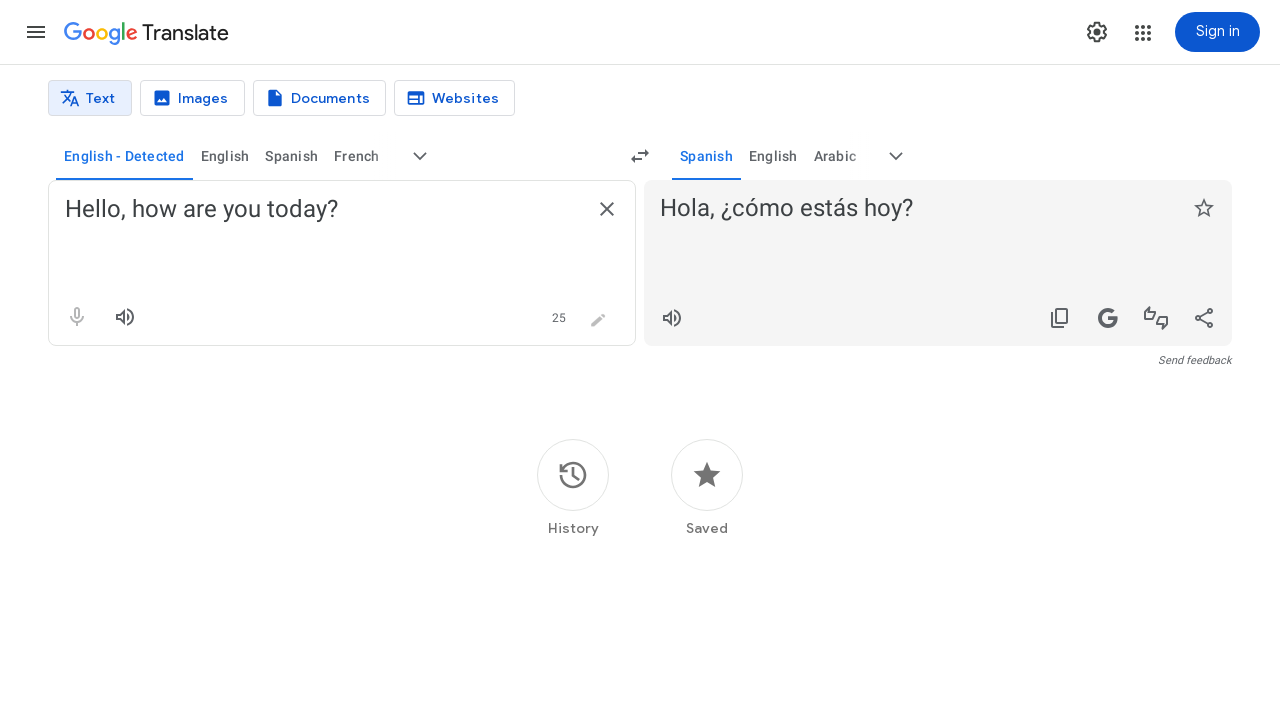